Tests dropdown selection functionality on a registration form by selecting values from Skills, Day, and Year dropdown menus using a custom selection method that iterates through options.

Starting URL: http://demo.automationtesting.in/Register.html

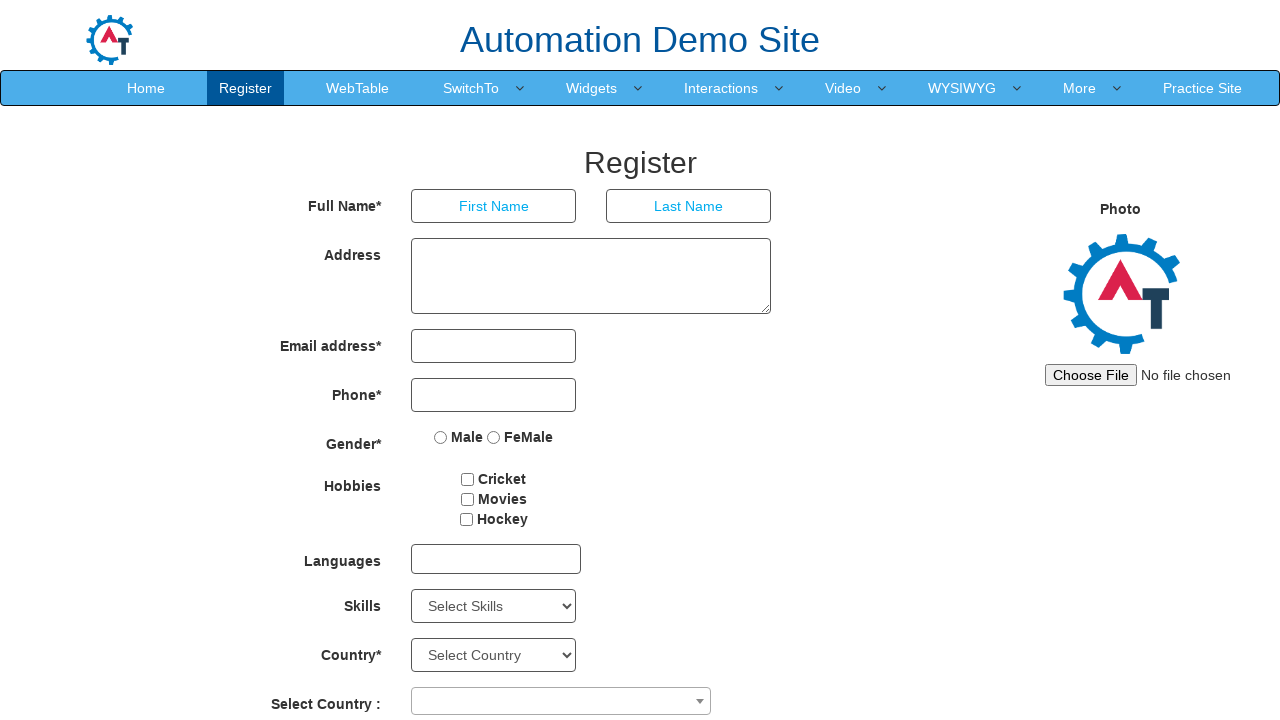

Selected 'Android' from Skills dropdown on #Skills
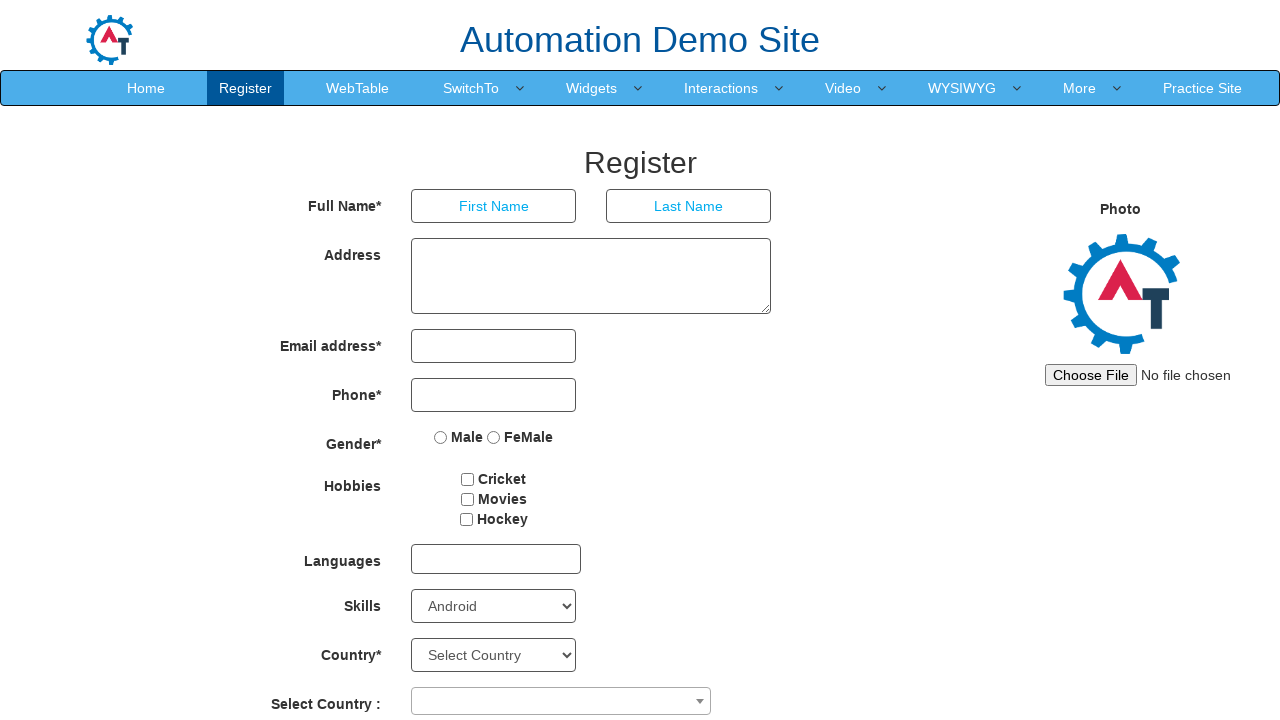

Selected '23' from Day dropdown on #daybox
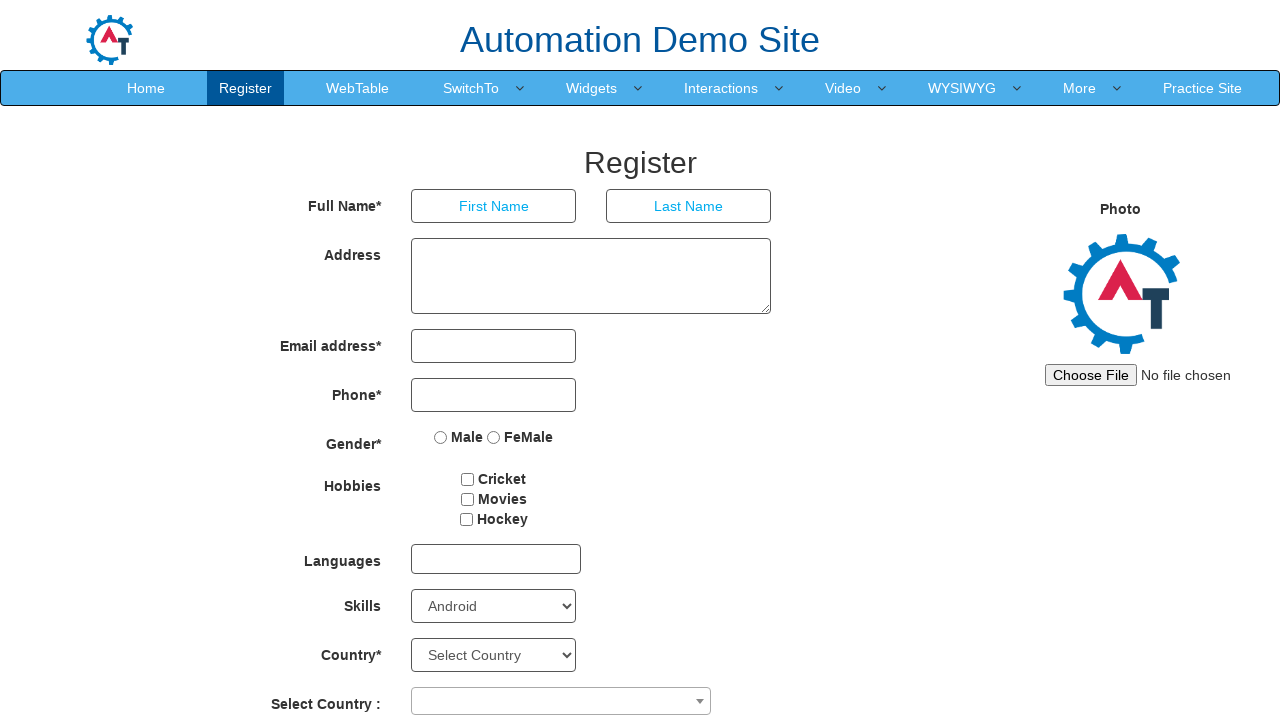

Selected '1997' from Year dropdown on #yearbox
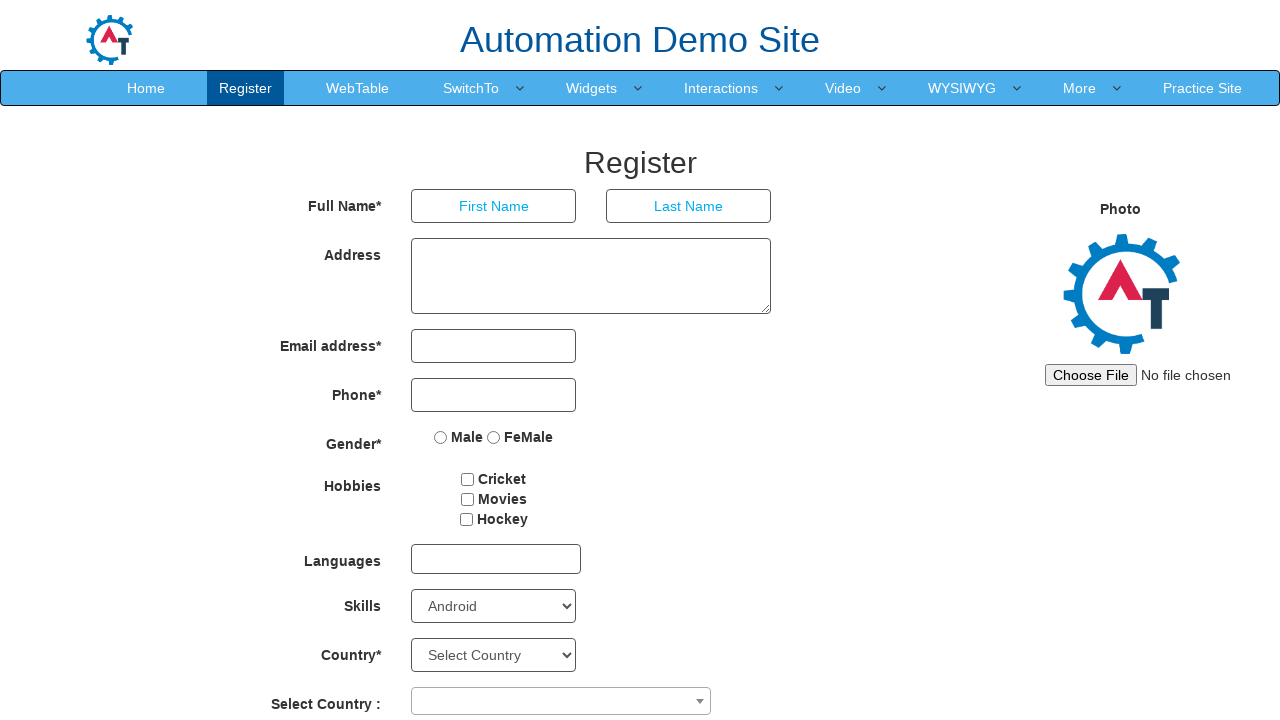

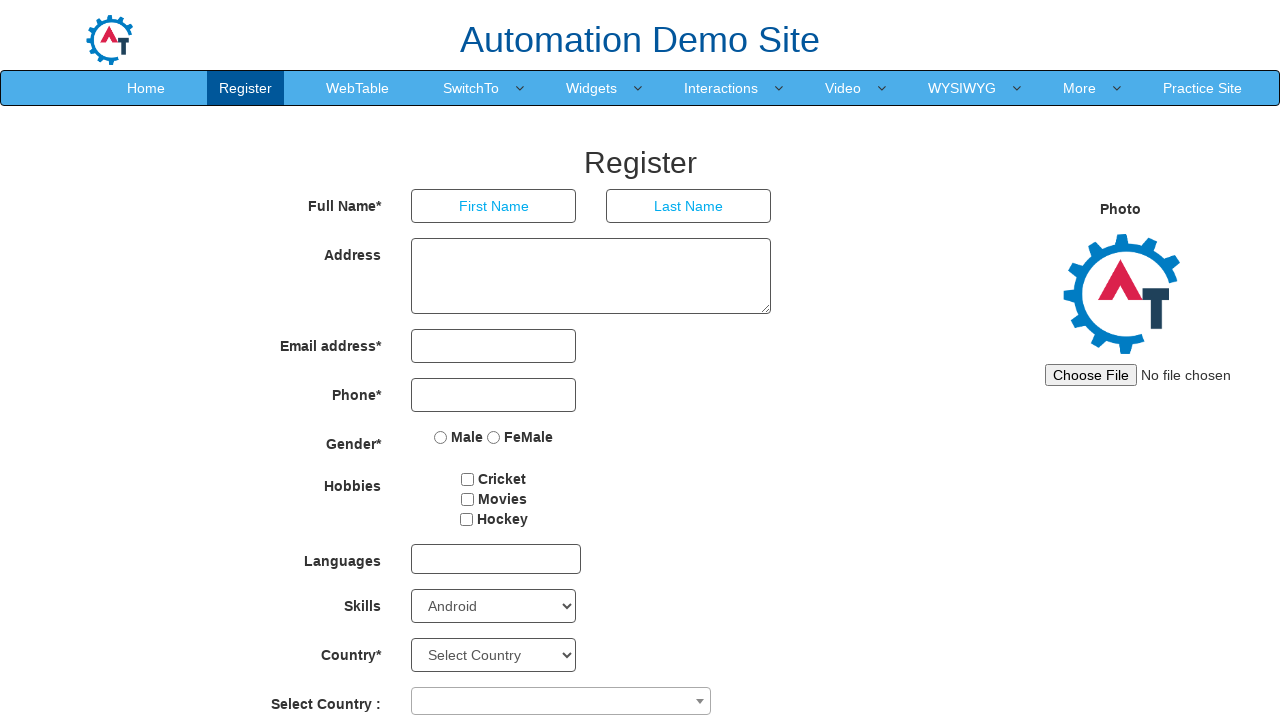